Tests handling of JavaScript alert dialogs by clicking a button that triggers an alert, accepting it, then reading a value from the page, calculating a mathematical result, and submitting the answer.

Starting URL: http://suninjuly.github.io/alert_accept.html

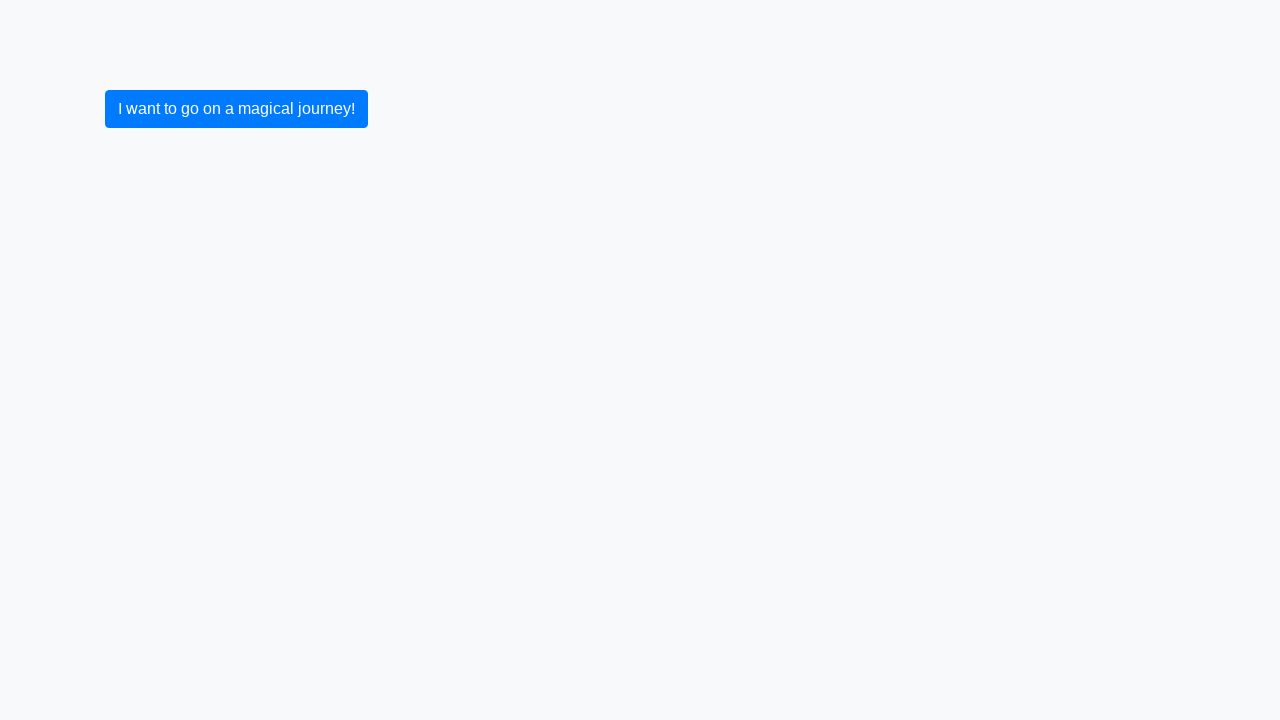

Set up dialog handler to automatically accept alerts
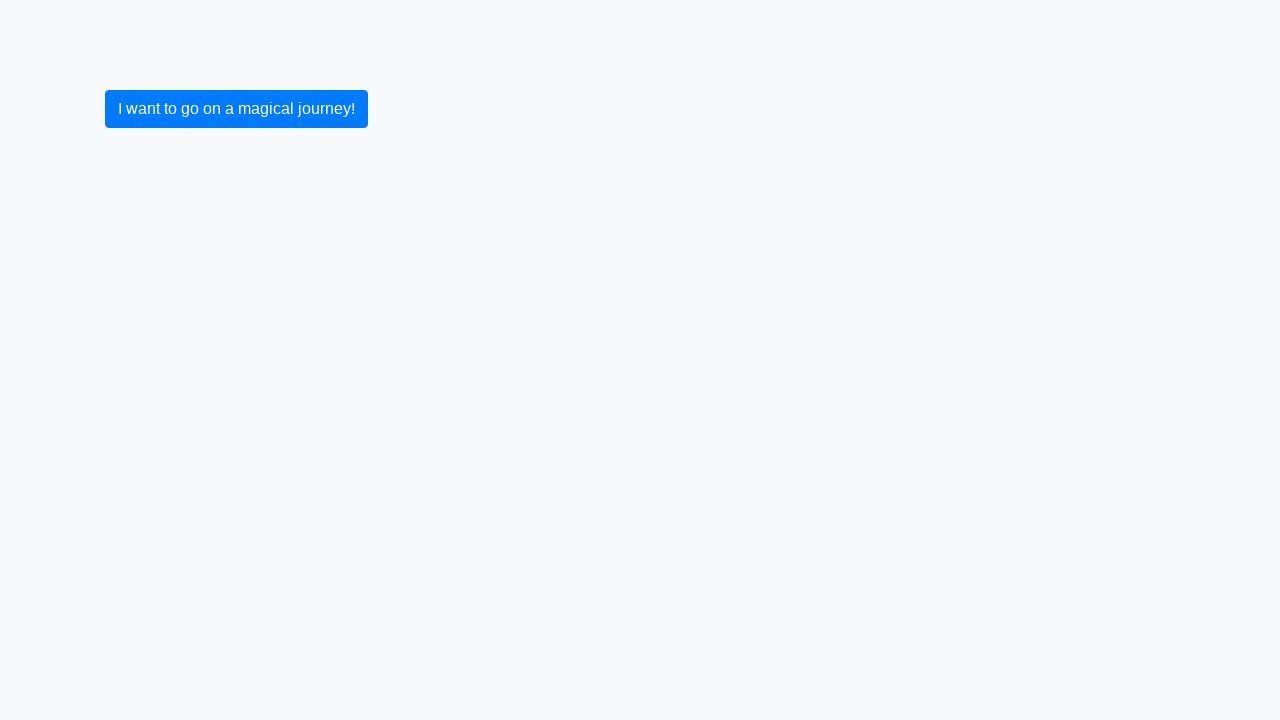

Clicked button to trigger JavaScript alert at (236, 109) on .btn
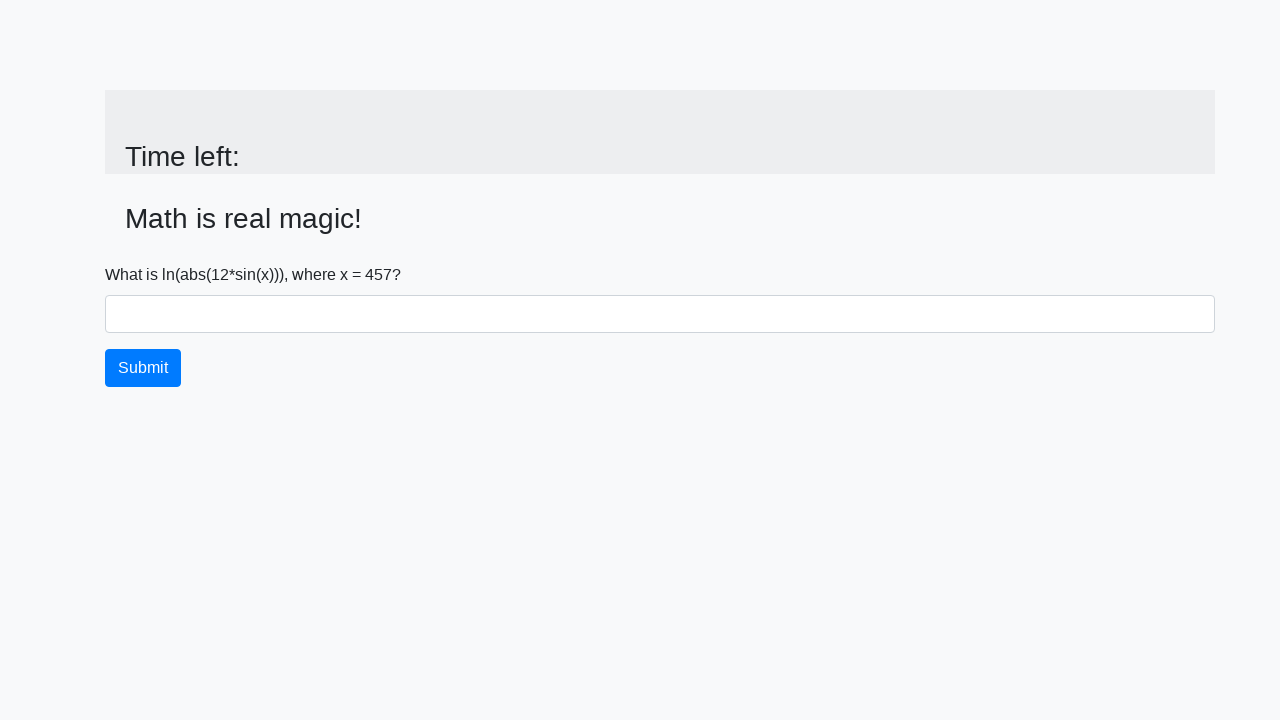

Alert accepted and input value element is now visible
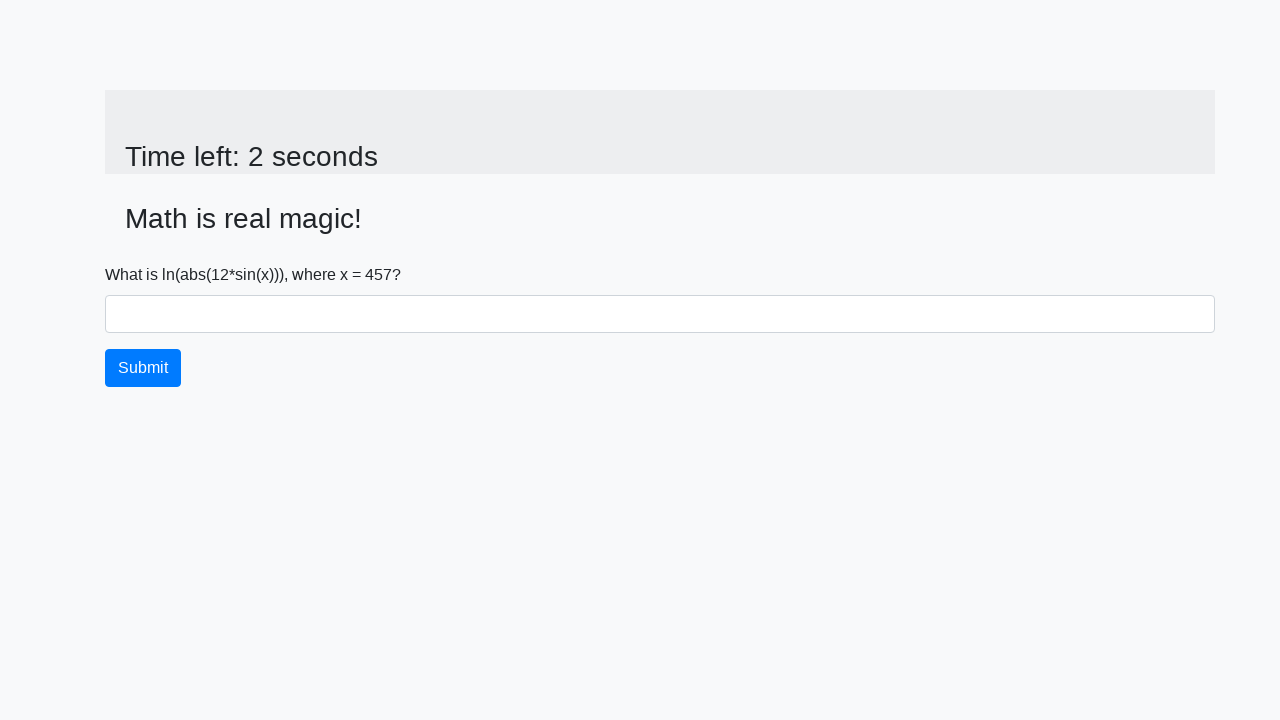

Retrieved value from page: 457
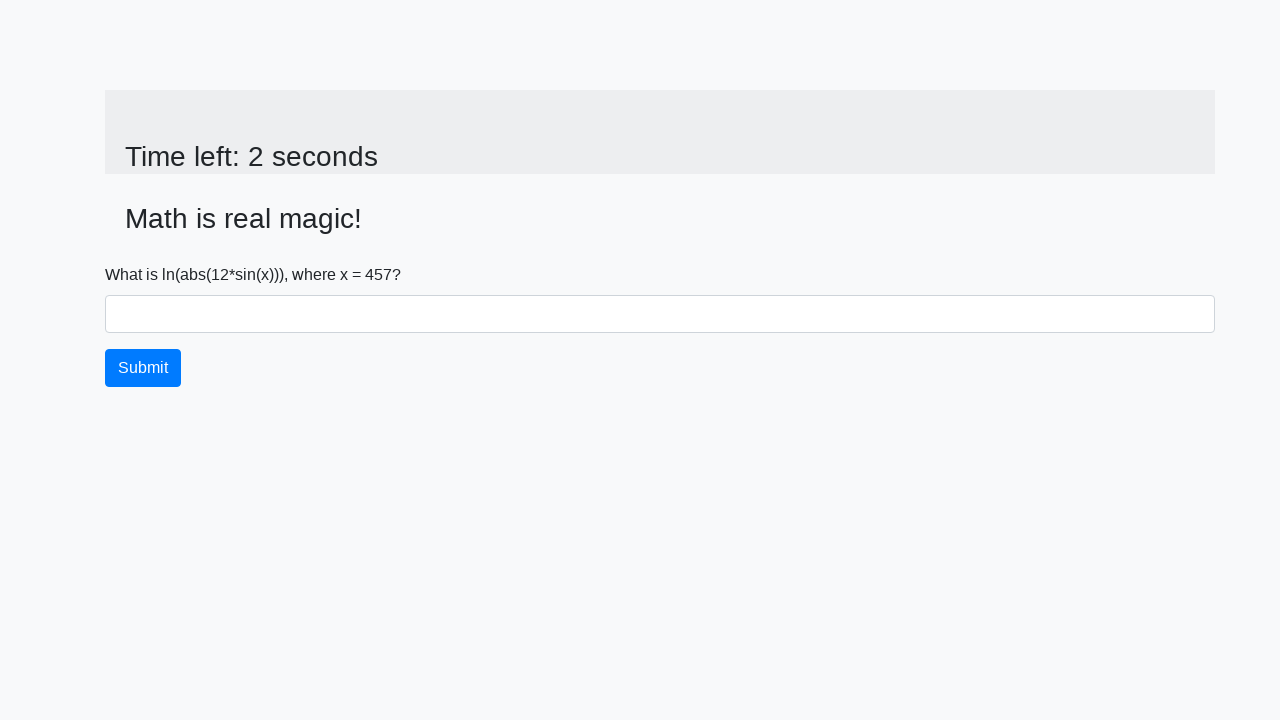

Calculated mathematical result: 2.479723091474396
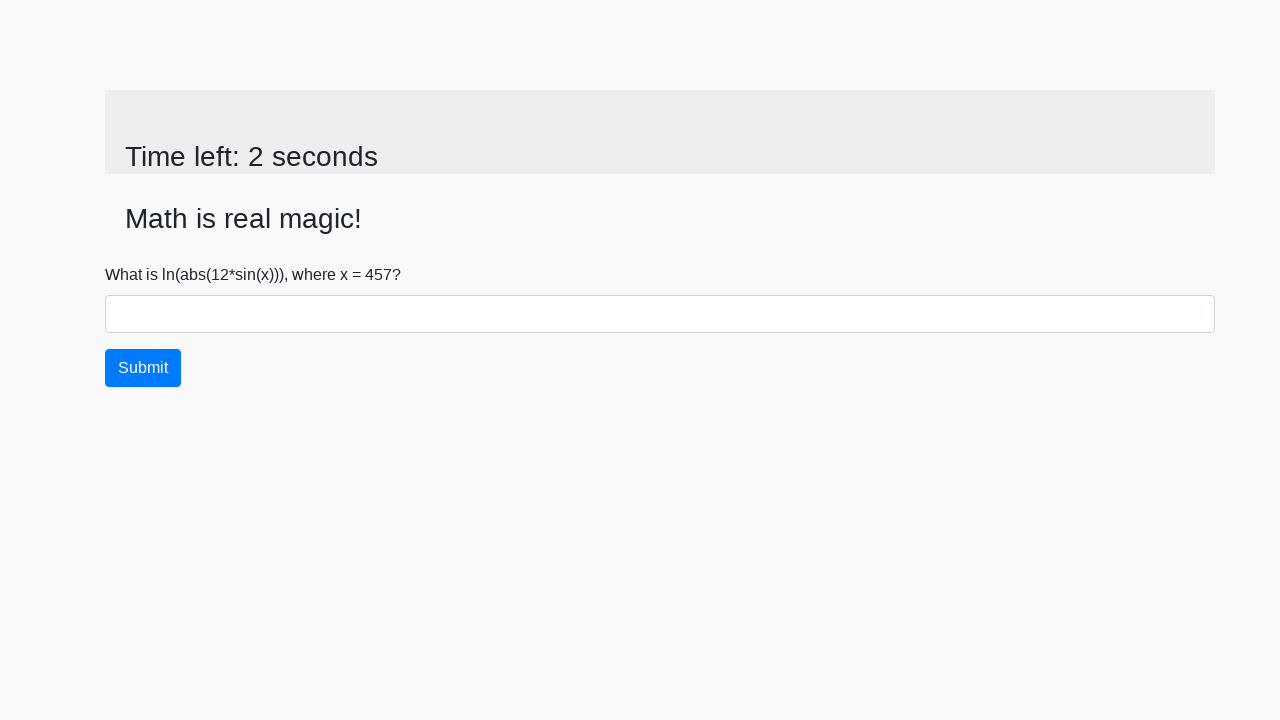

Filled answer field with calculated value: 2.479723091474396 on #answer
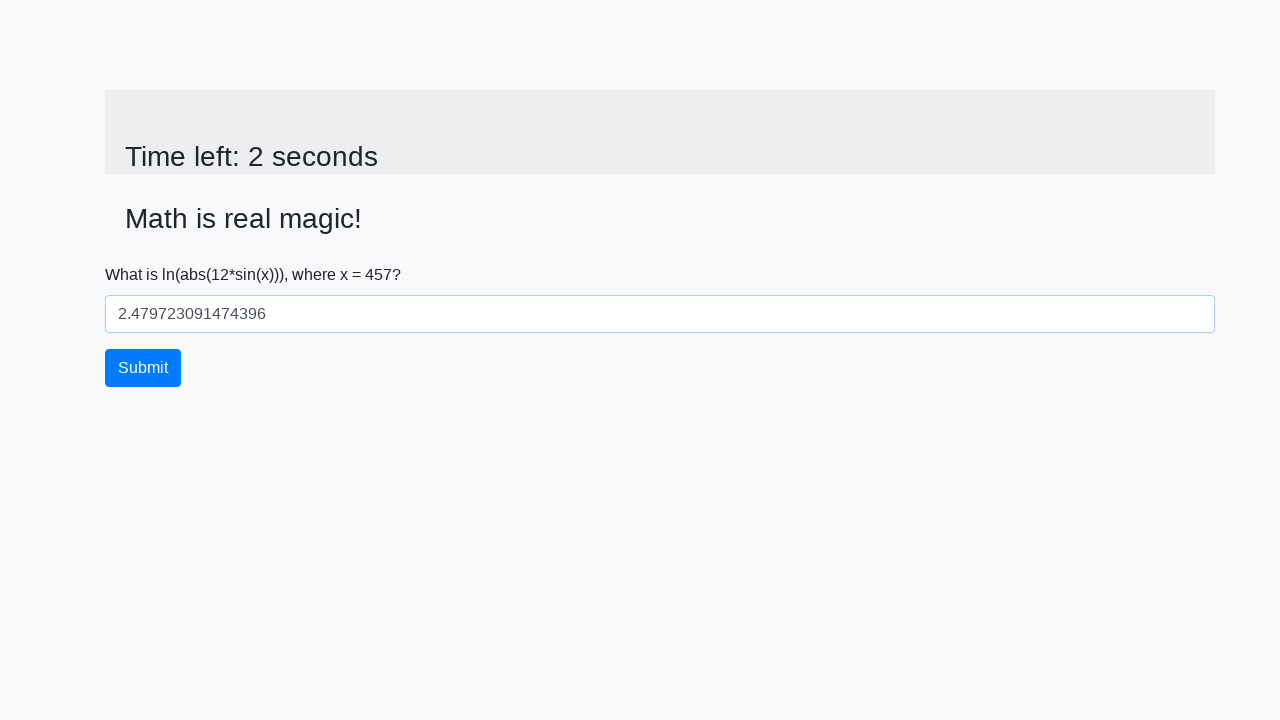

Clicked submit button to complete the test at (143, 368) on button
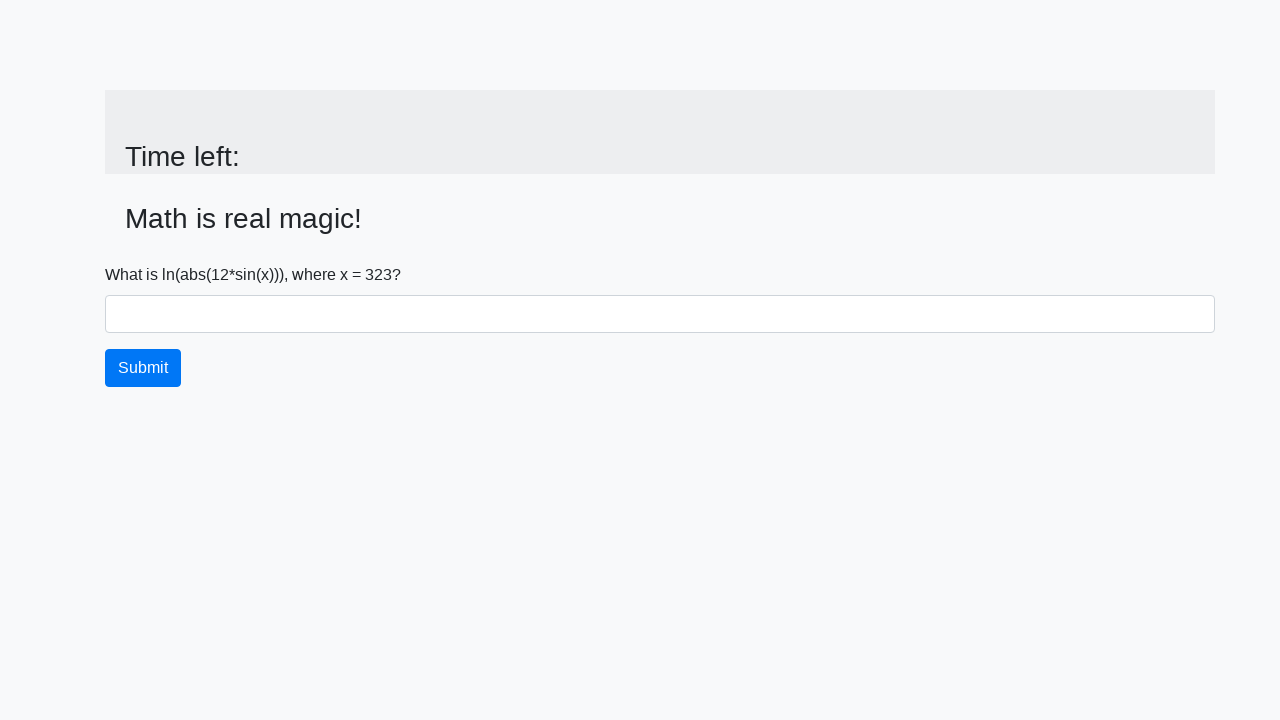

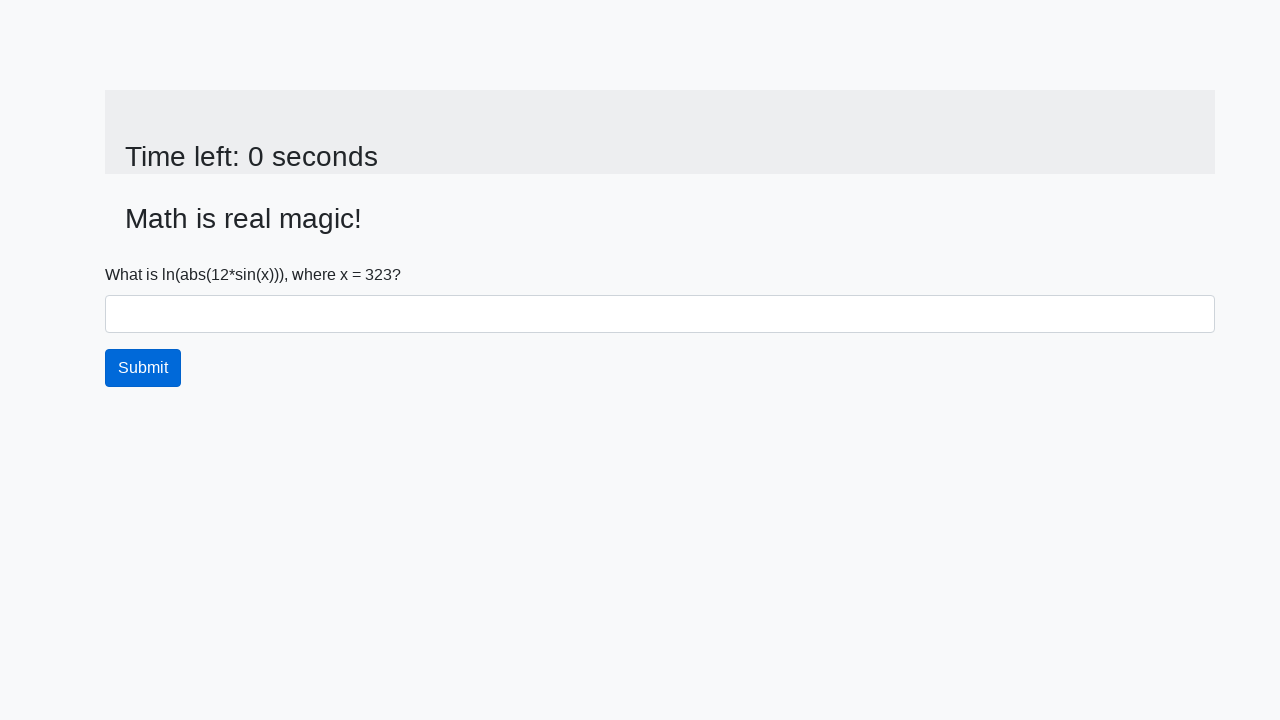